Tests pagination navigation on Homes.com real estate agents listing page by verifying agent listings load and clicking through to the next page

Starting URL: https://www.homes.com/real-estate-agents/chicago-il/

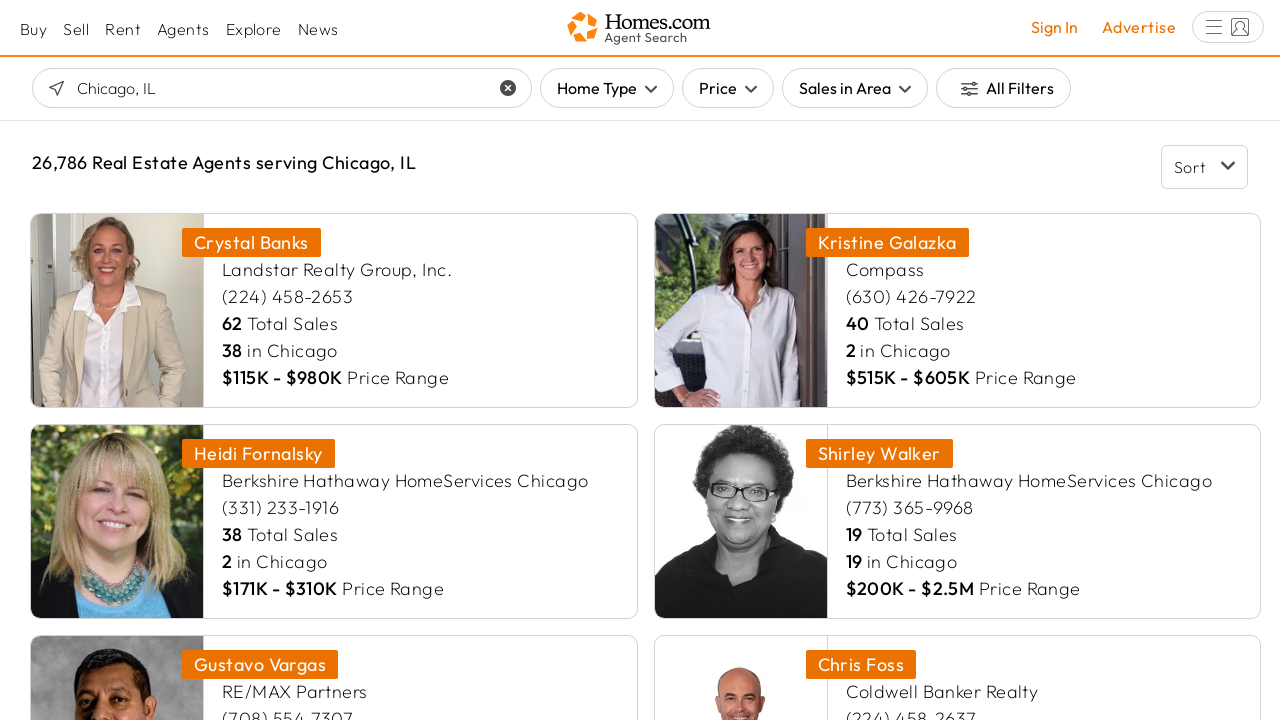

Agent listings container loaded on Chicago agents page
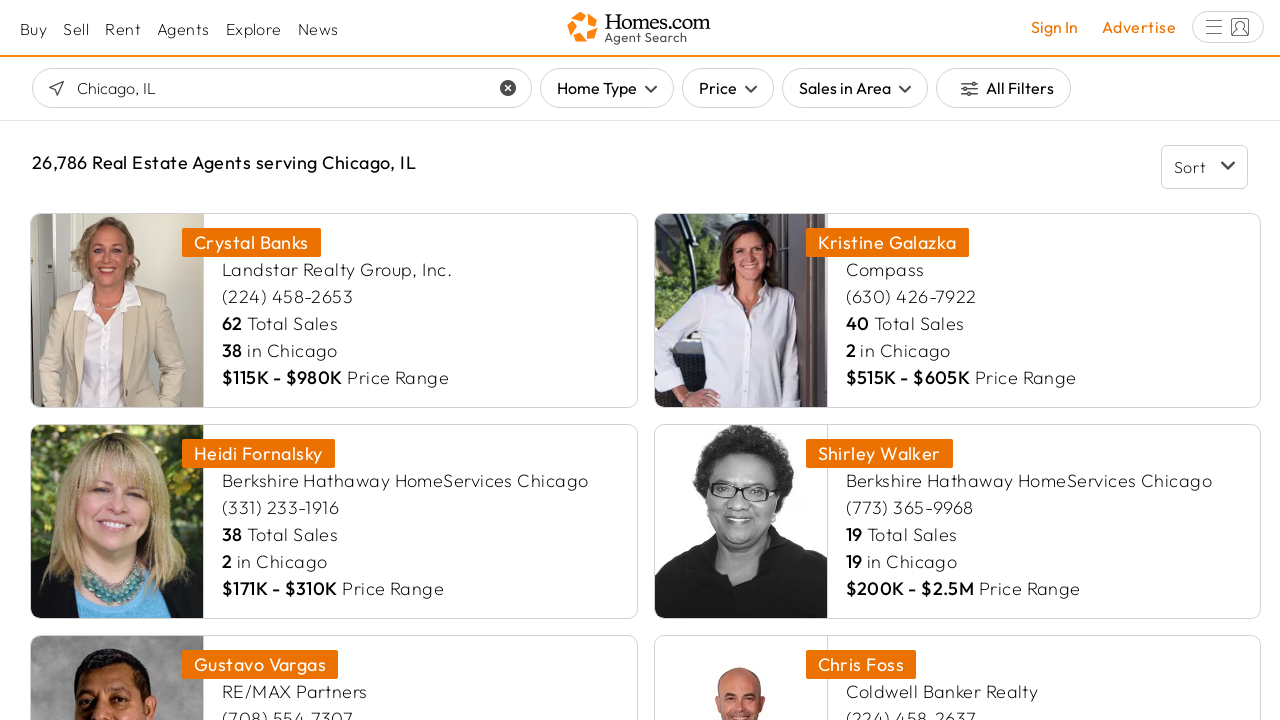

Pagination controls became visible
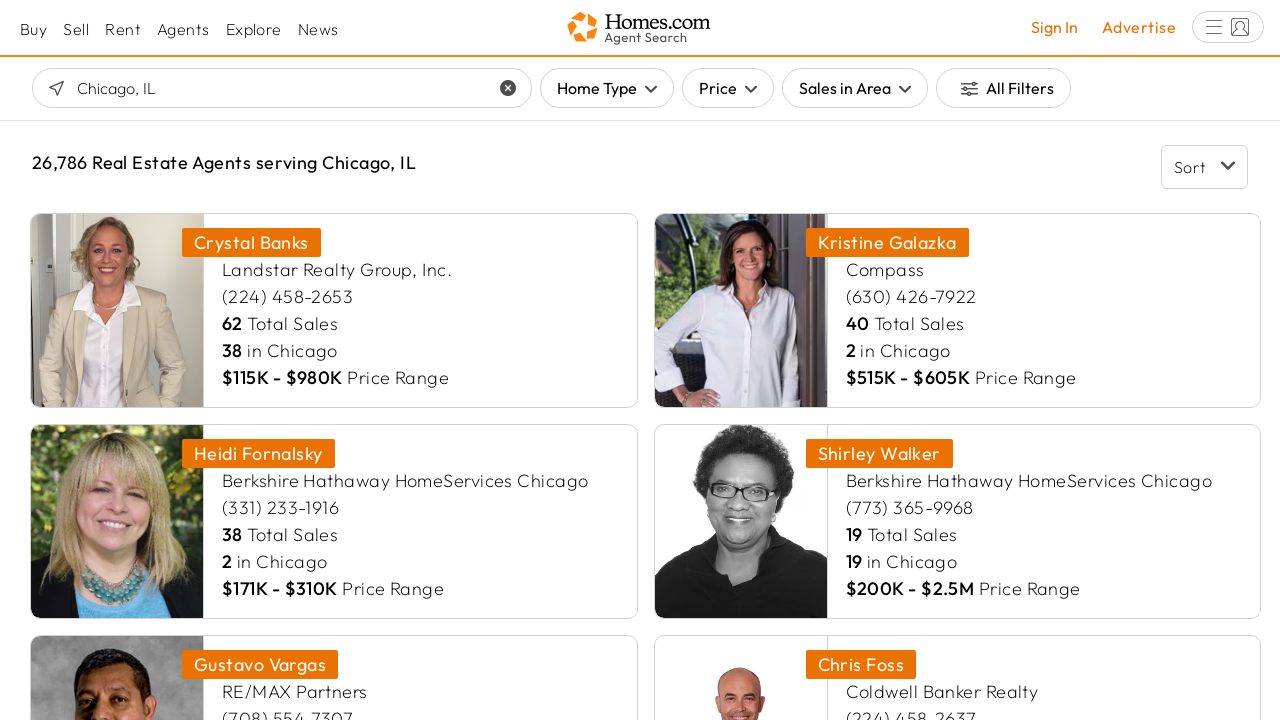

Agent name containers verified on current page
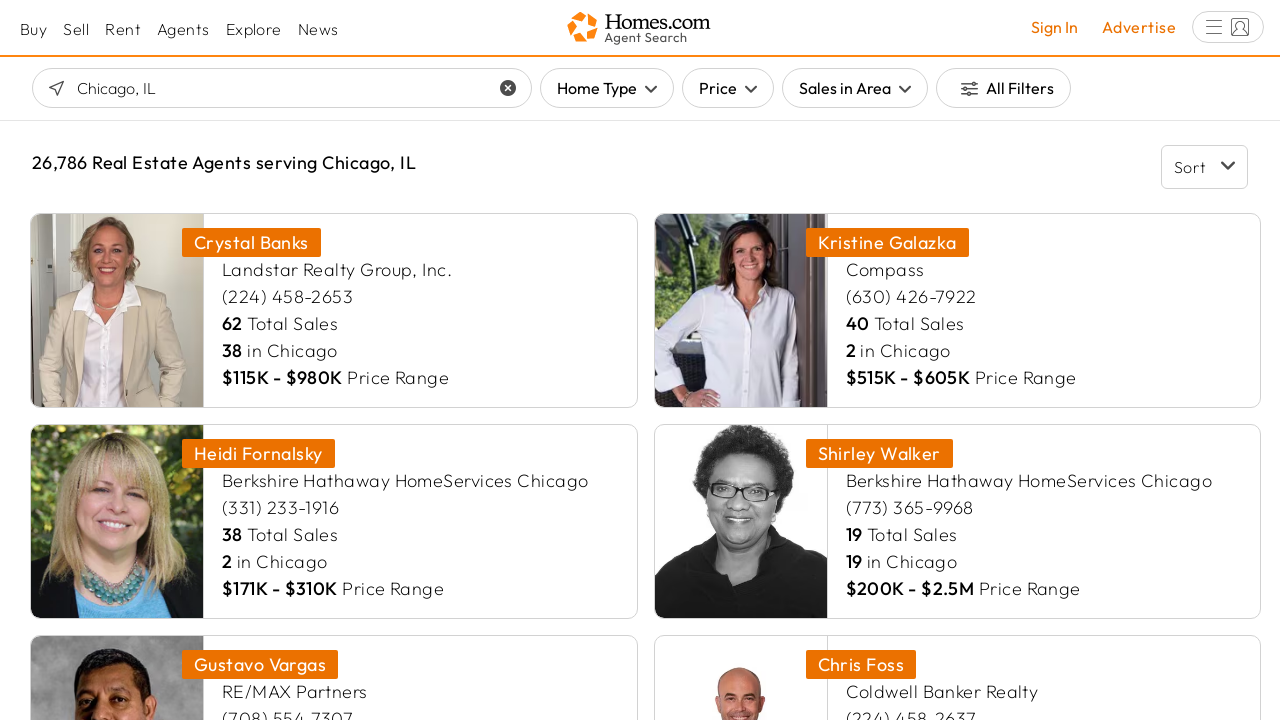

Clicked Next Page button to navigate to page 2 at (792, 361) on button.btn-component.link.next.border[title*="Next Page"]
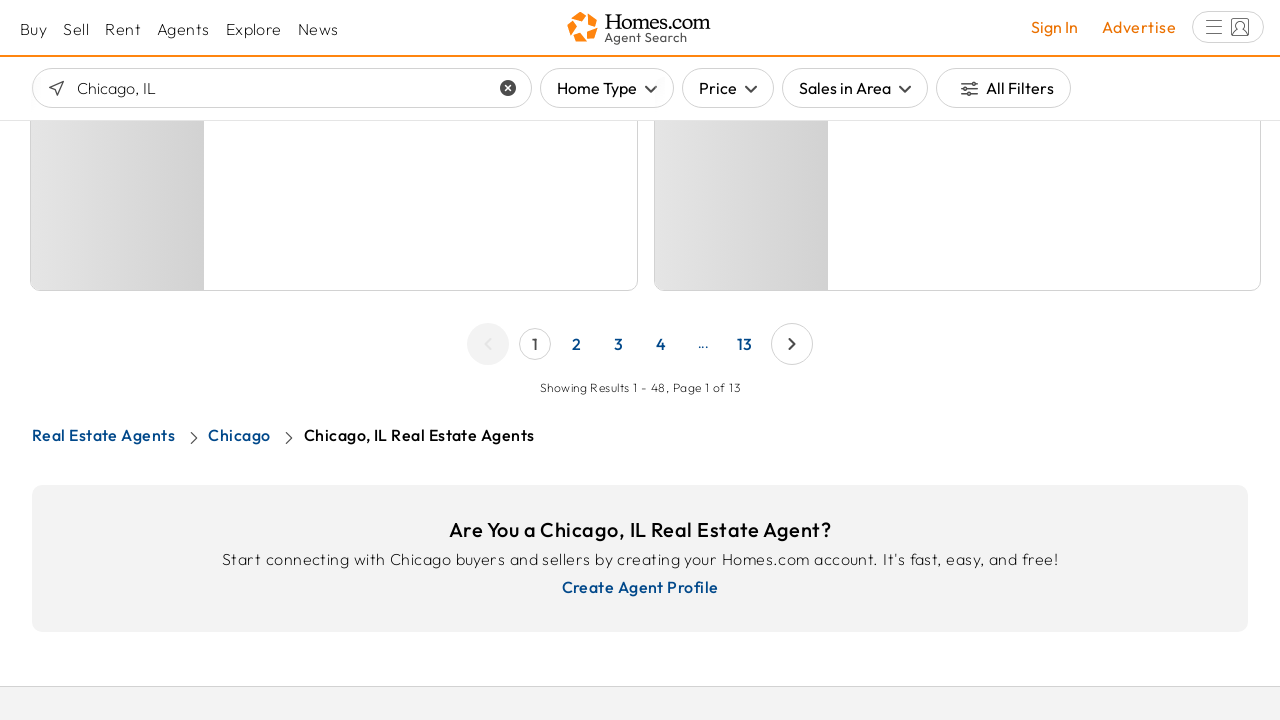

Page 2 agent listings loaded successfully
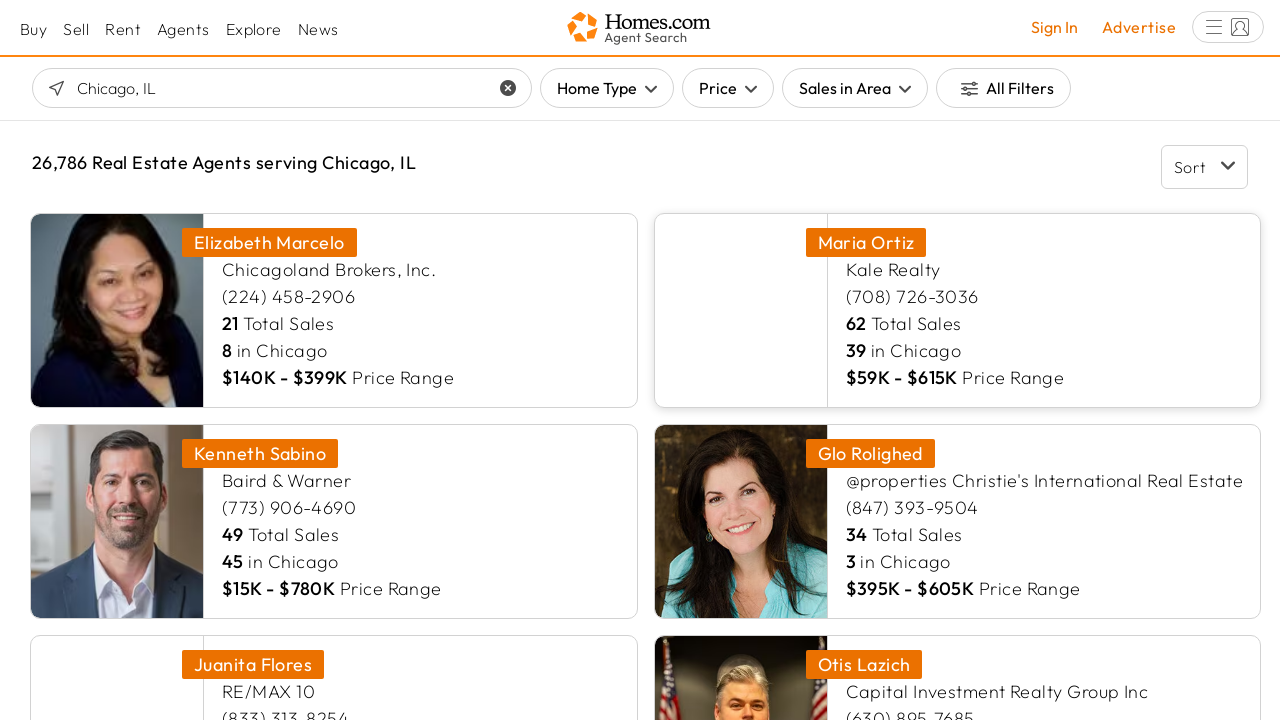

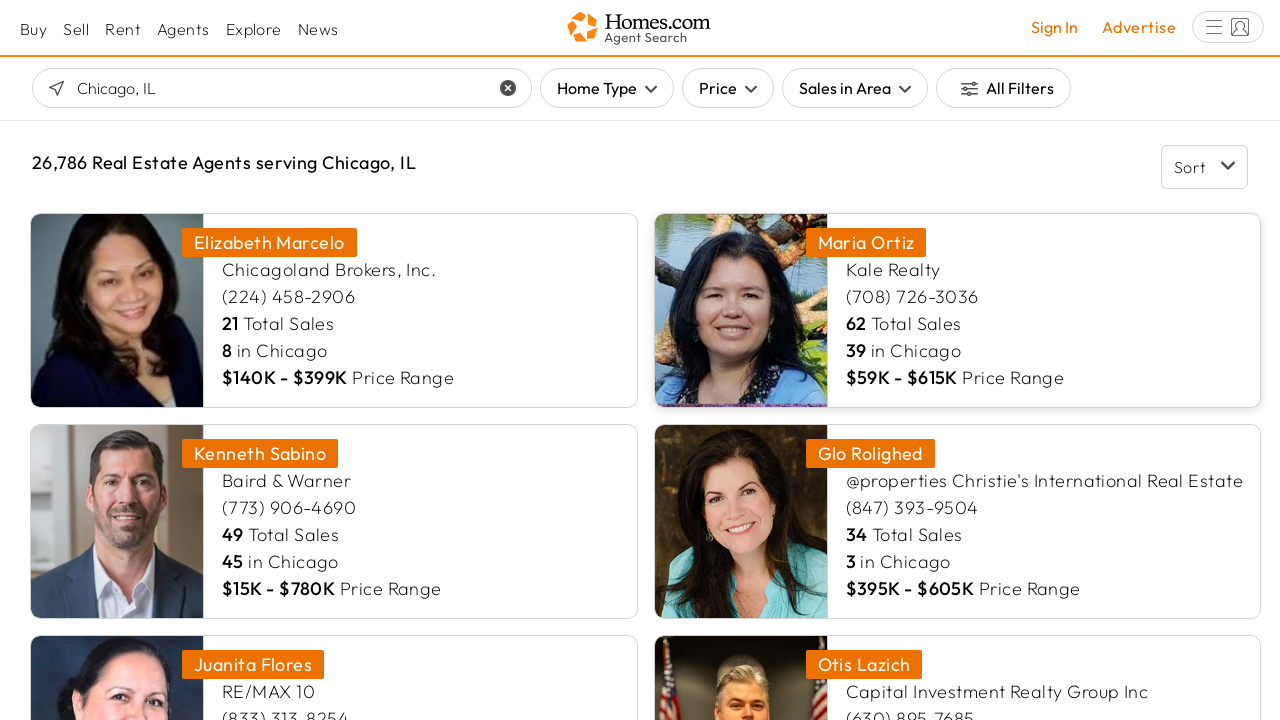